Tests login form validation by clicking the login button without entering credentials and verifying the "Required" error message appears

Starting URL: https://opensource-demo.orangehrmlive.com/web/index.php/auth/login

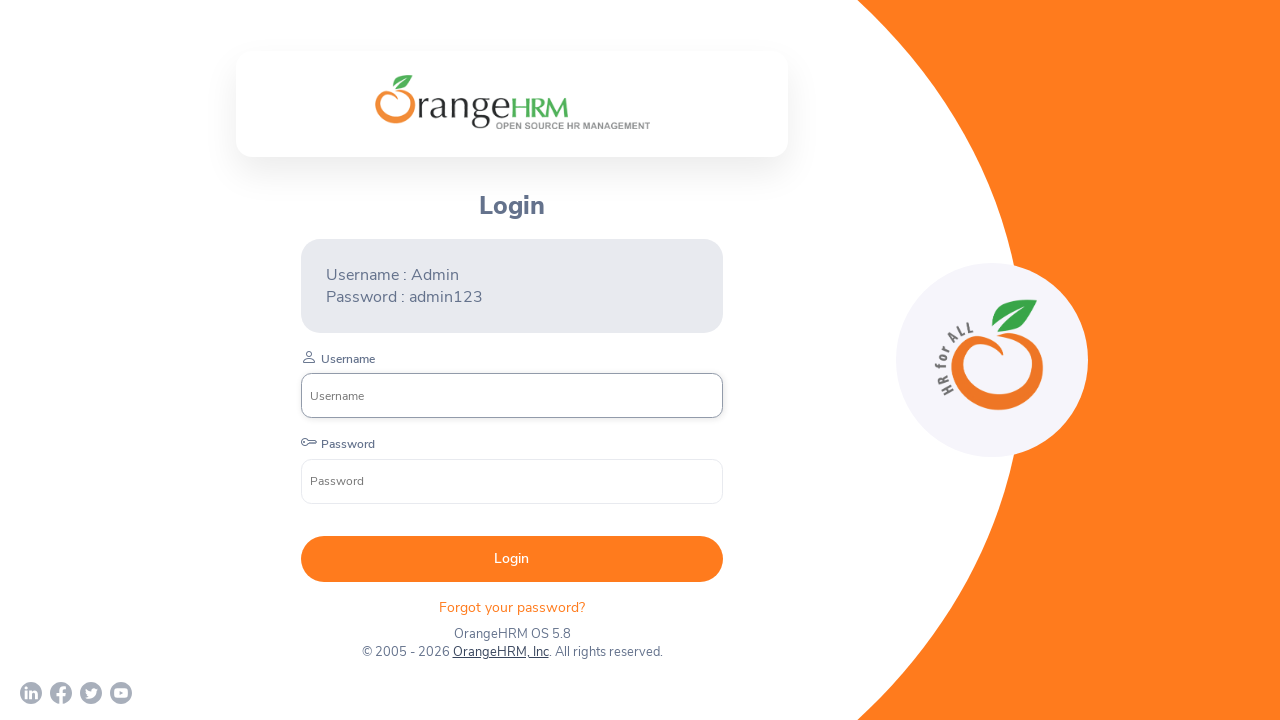

Verified page title contains 'OrangeHRM'
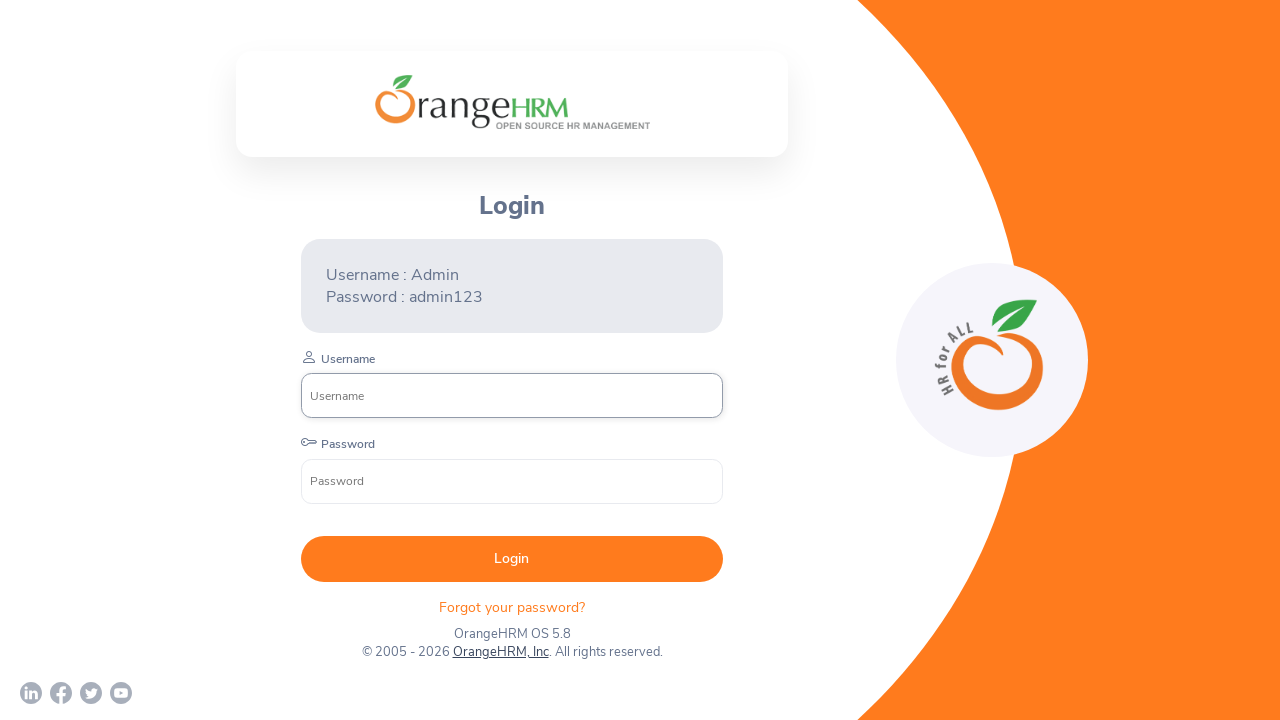

Waited for page to fully load (networkidle)
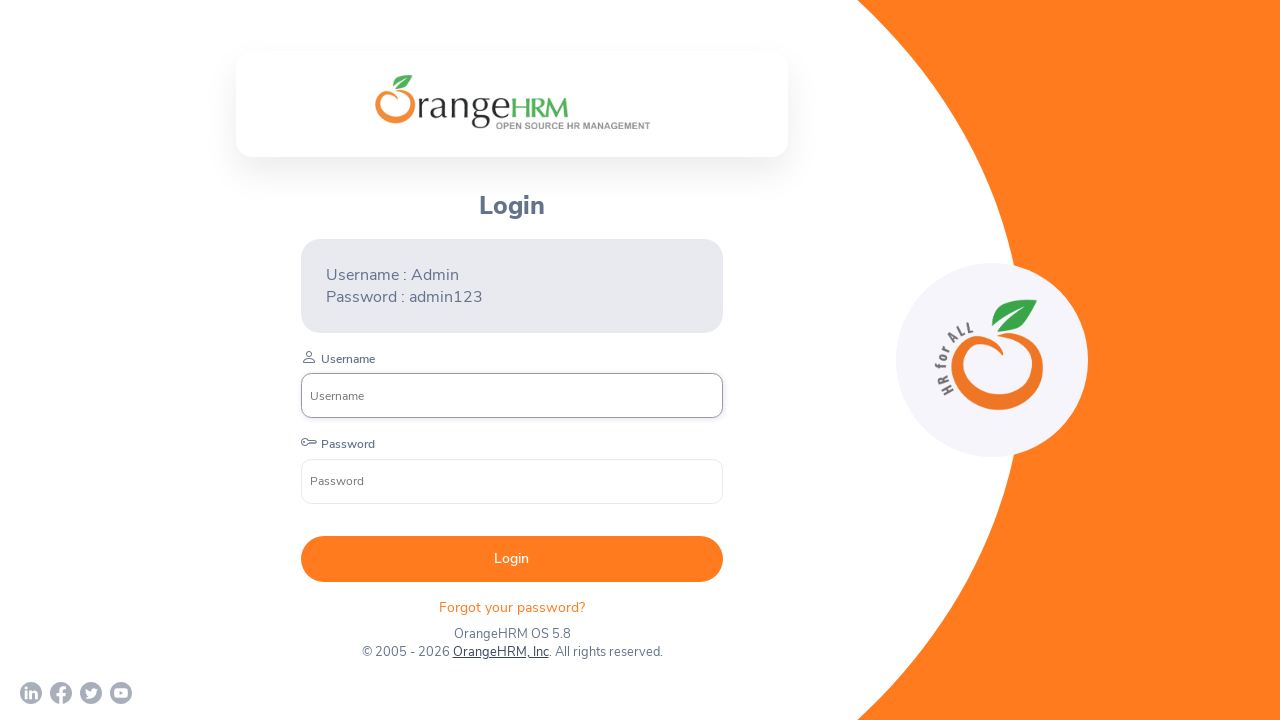

Clicked login button without entering any credentials at (512, 559) on xpath=//button[text()=" Login "]
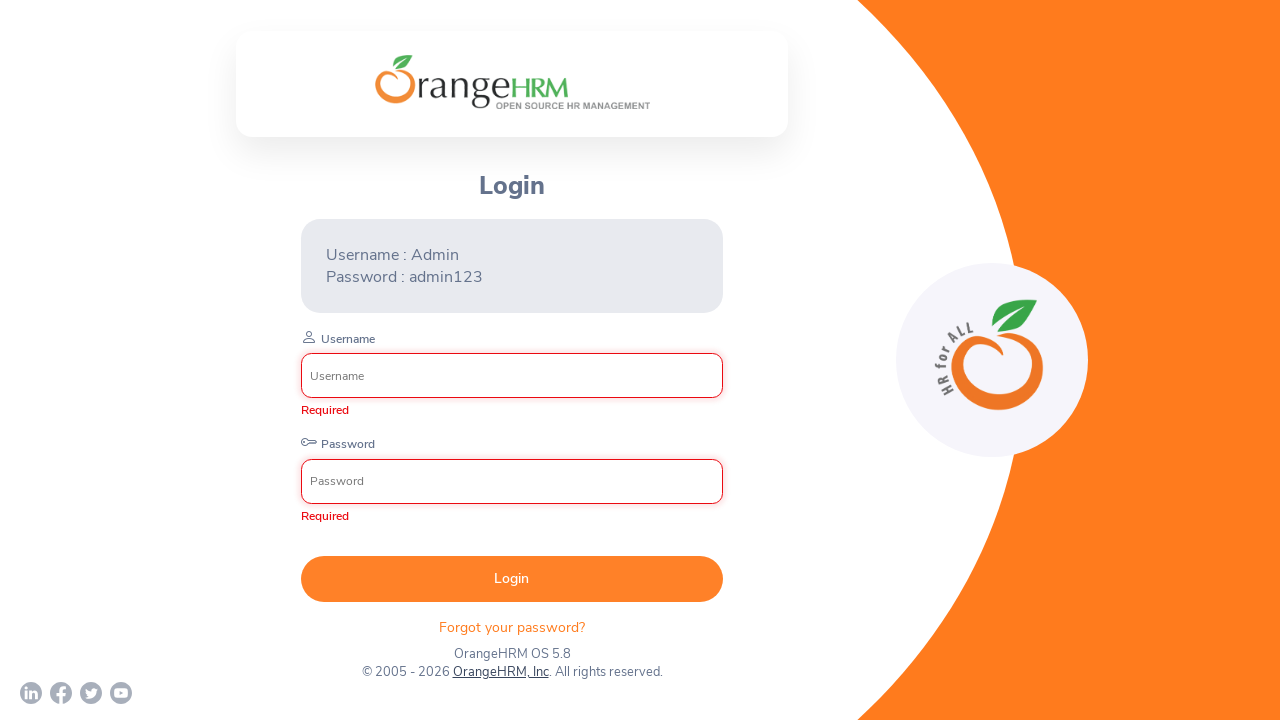

Verified 'Required' validation error message appeared
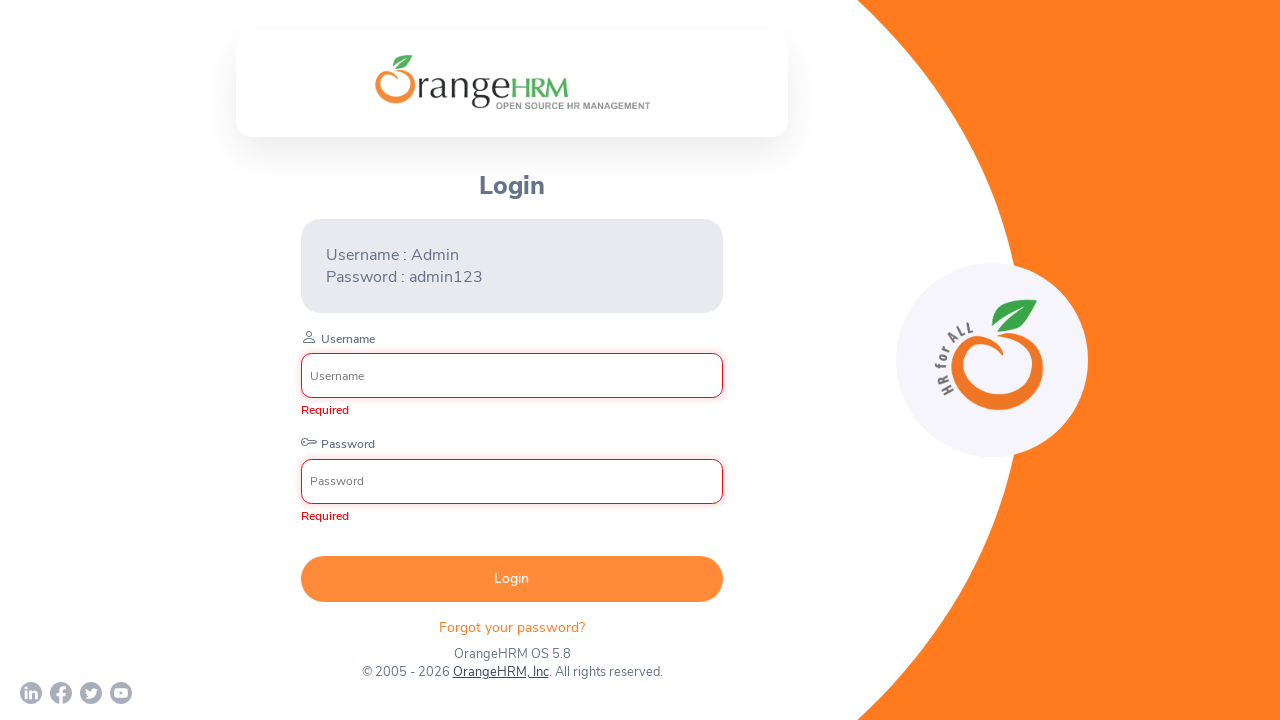

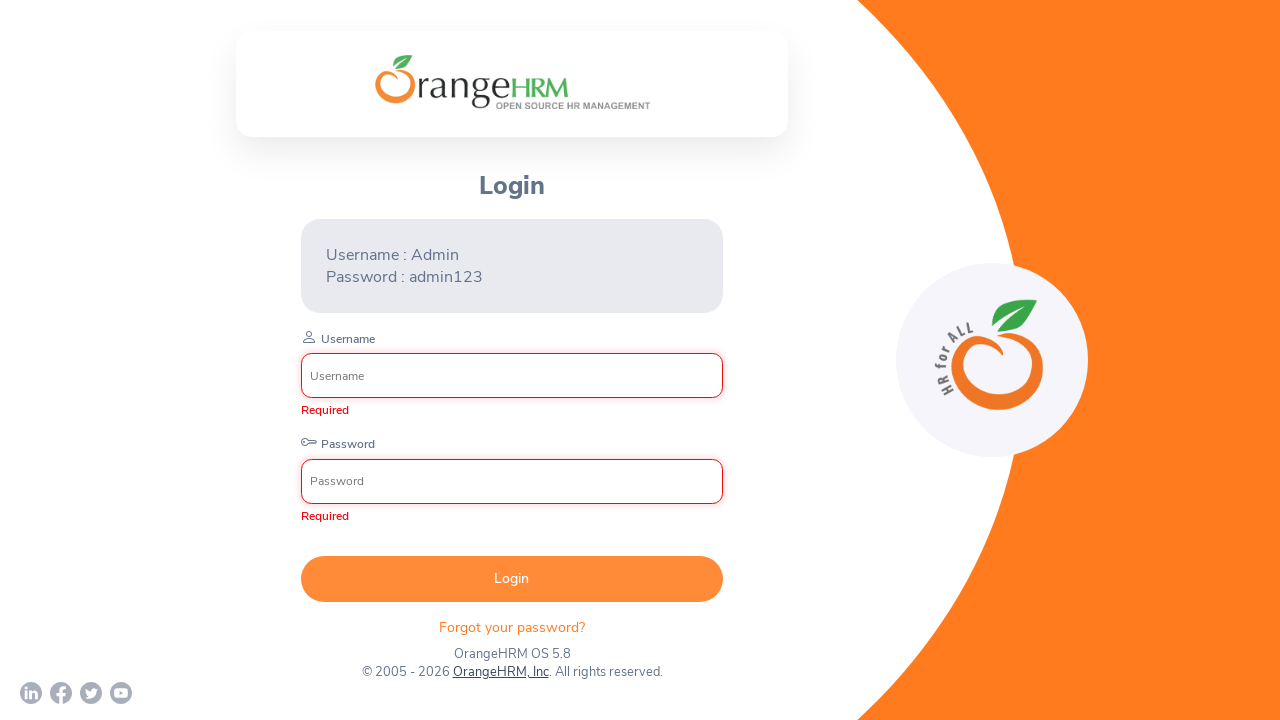